Navigates to getcalley.com and sets viewport to 1536x864 resolution to verify page renders correctly at scaled display resolution

Starting URL: https://www.getcalley.com/

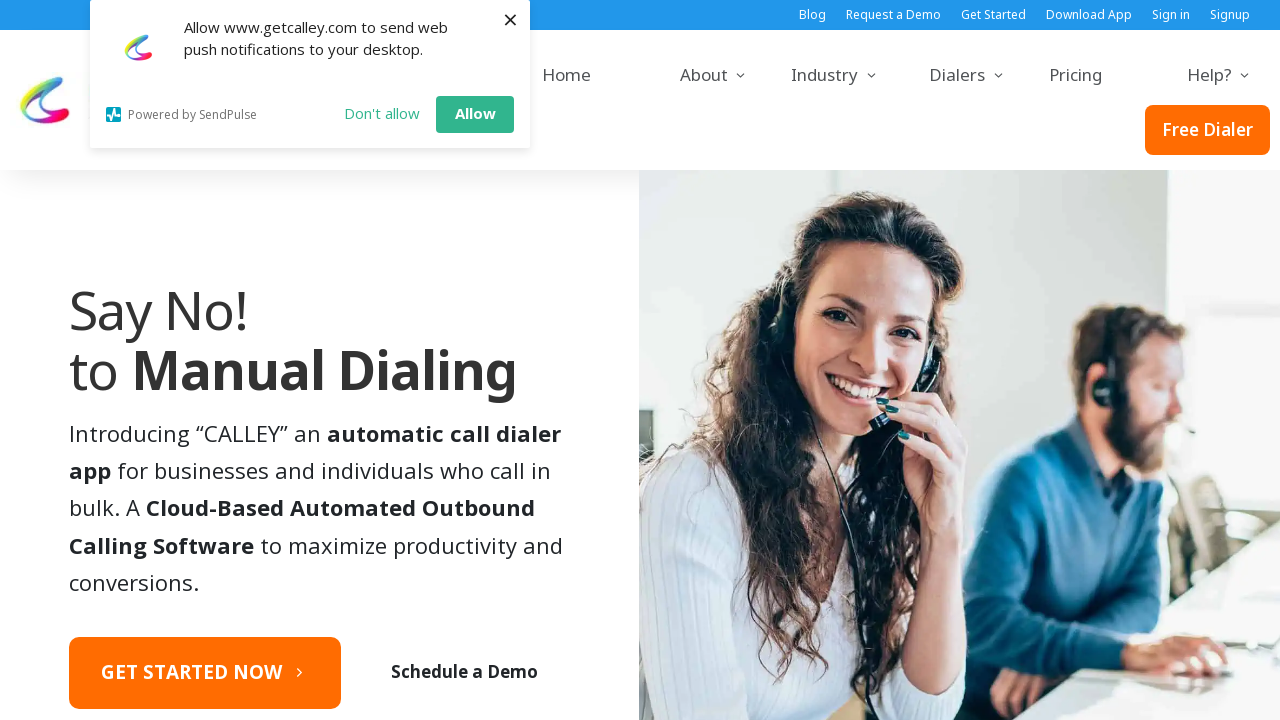

Set viewport to 1536x864 resolution
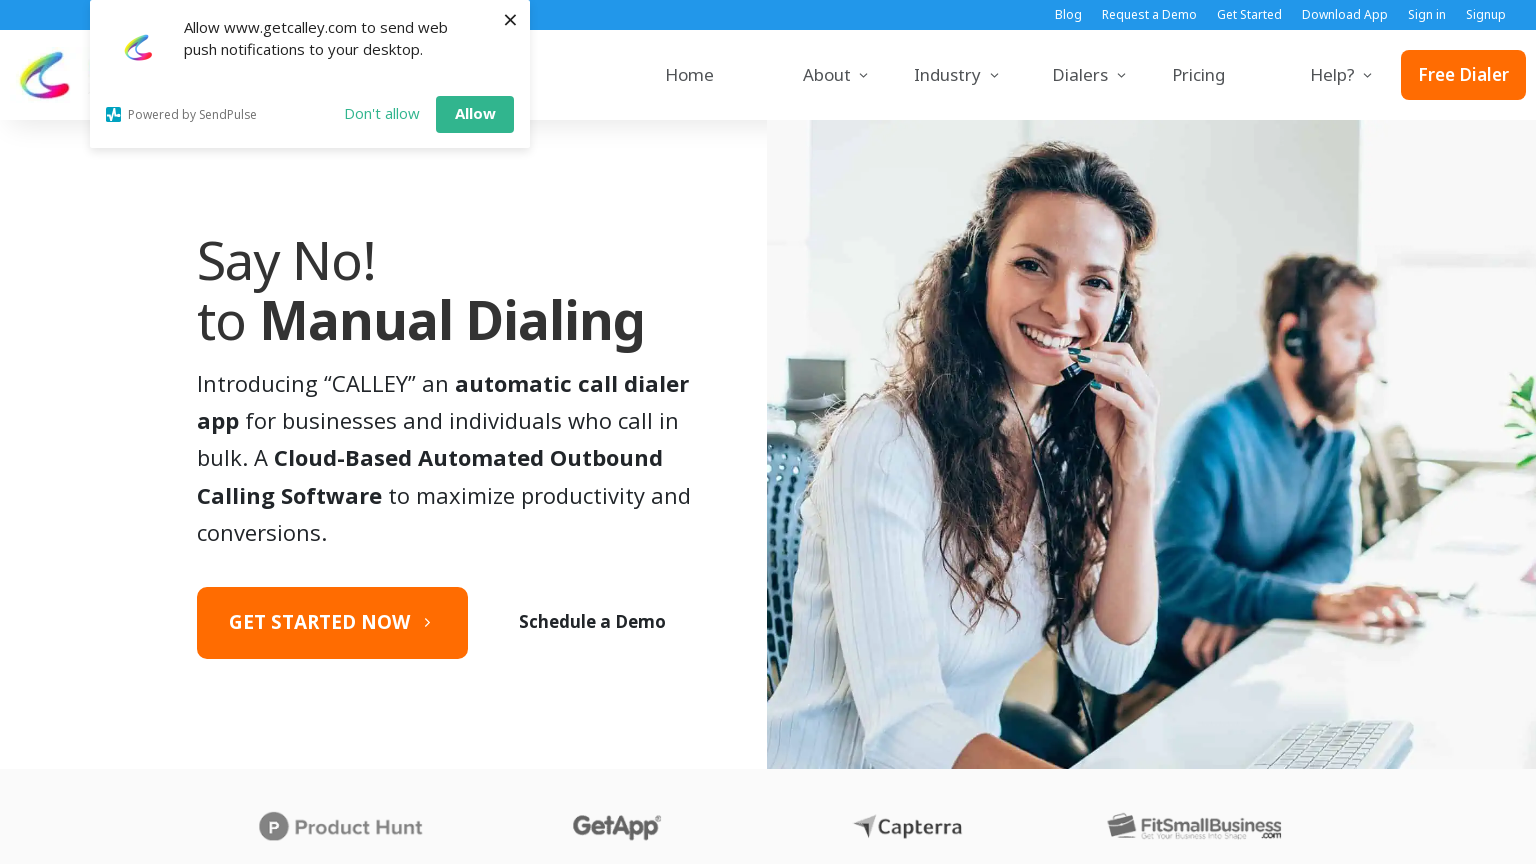

Page content loaded and network idle
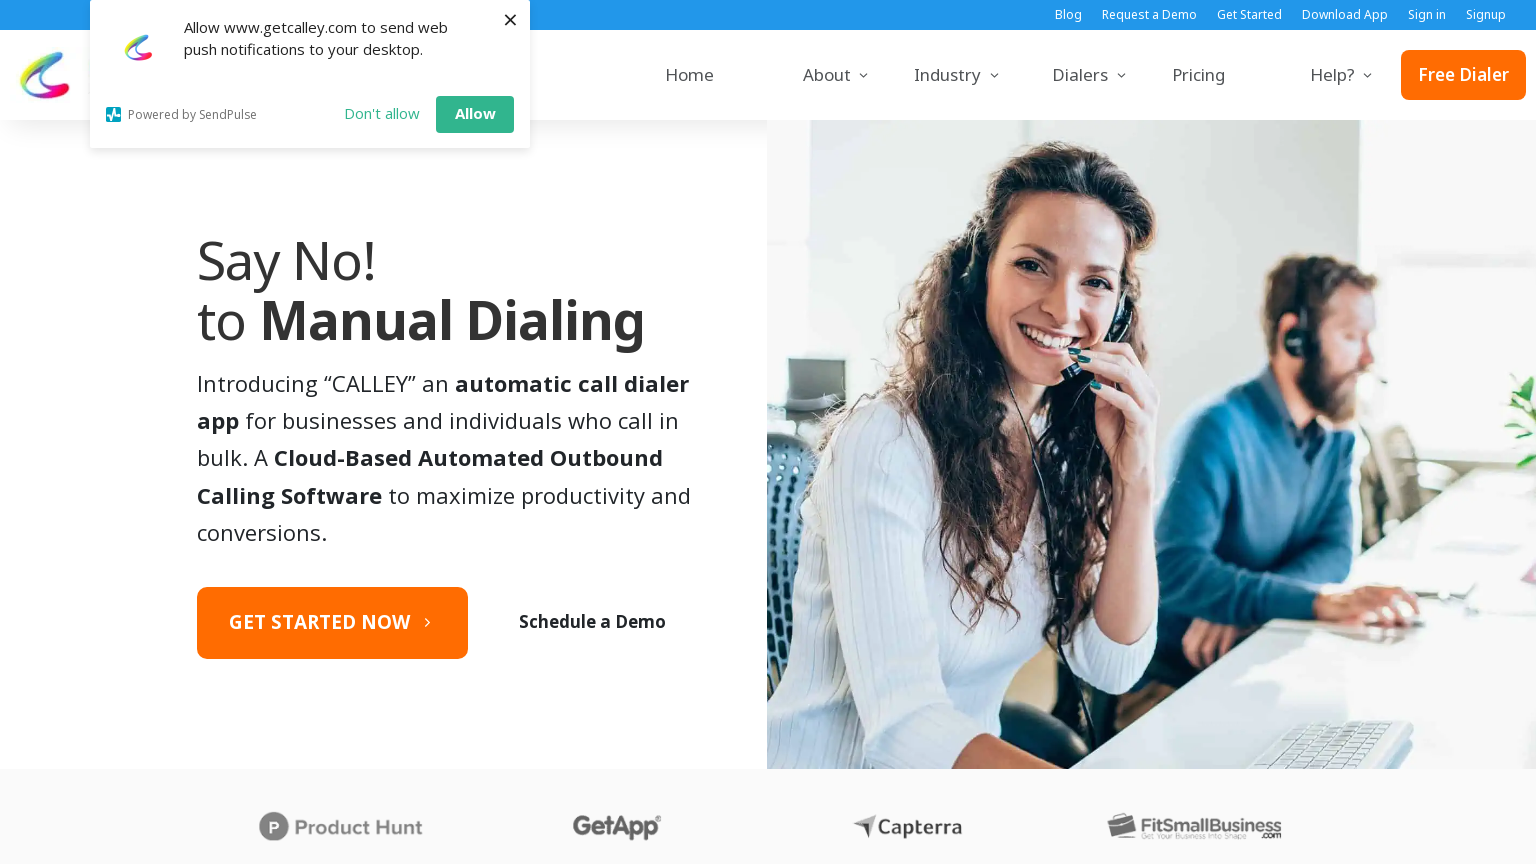

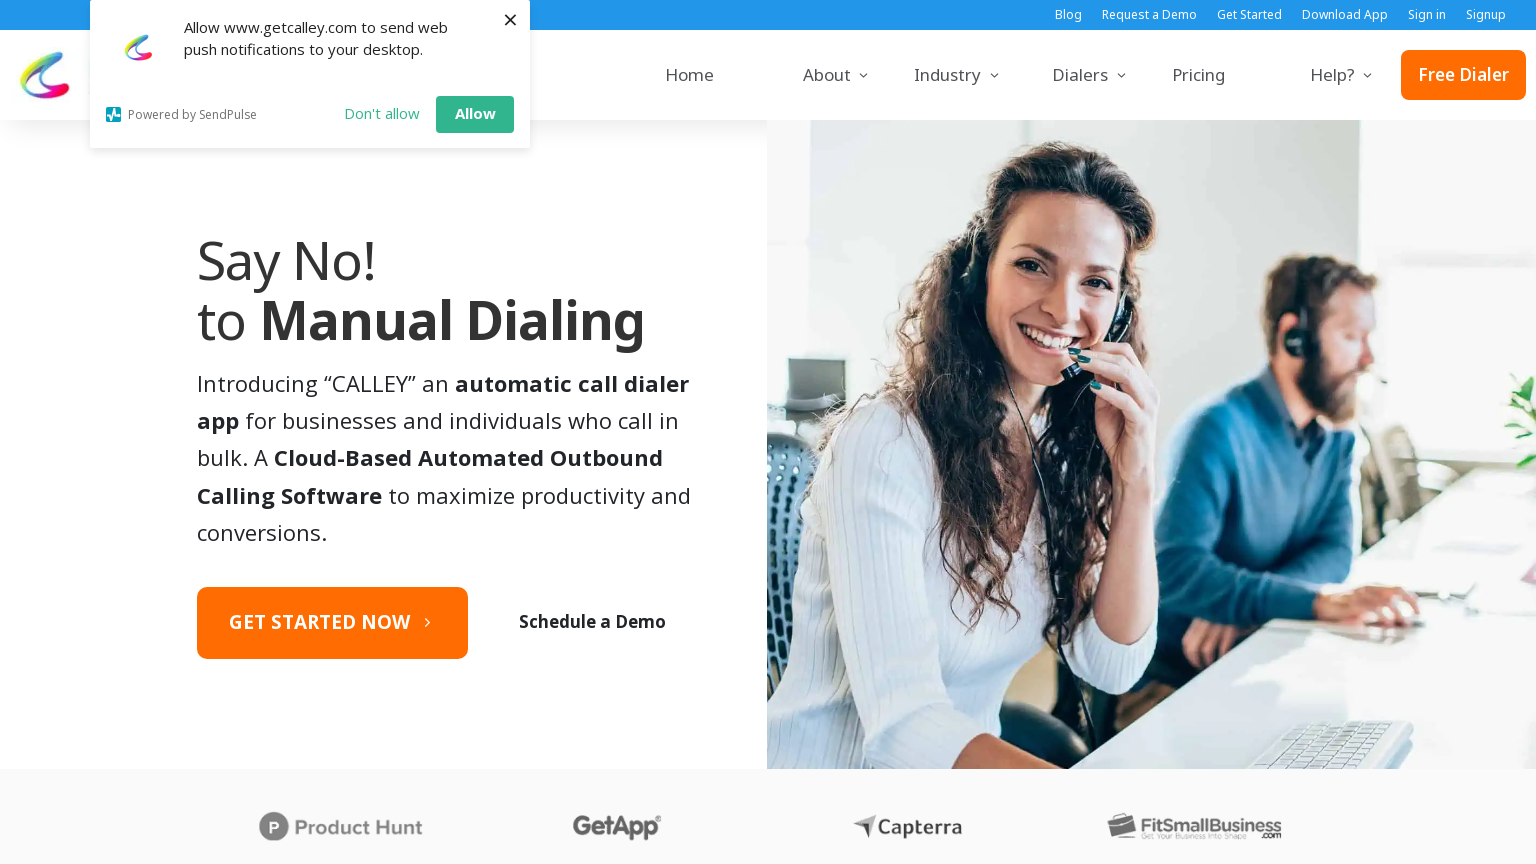